Tests buying one product by selecting "John Egbert Live" ticket, going to checkout, and completing the order form with customer and payment details.

Starting URL: https://globoticket-frontend-dpfbe7hxa6d2bdab.westeurope-01.azurewebsites.net/

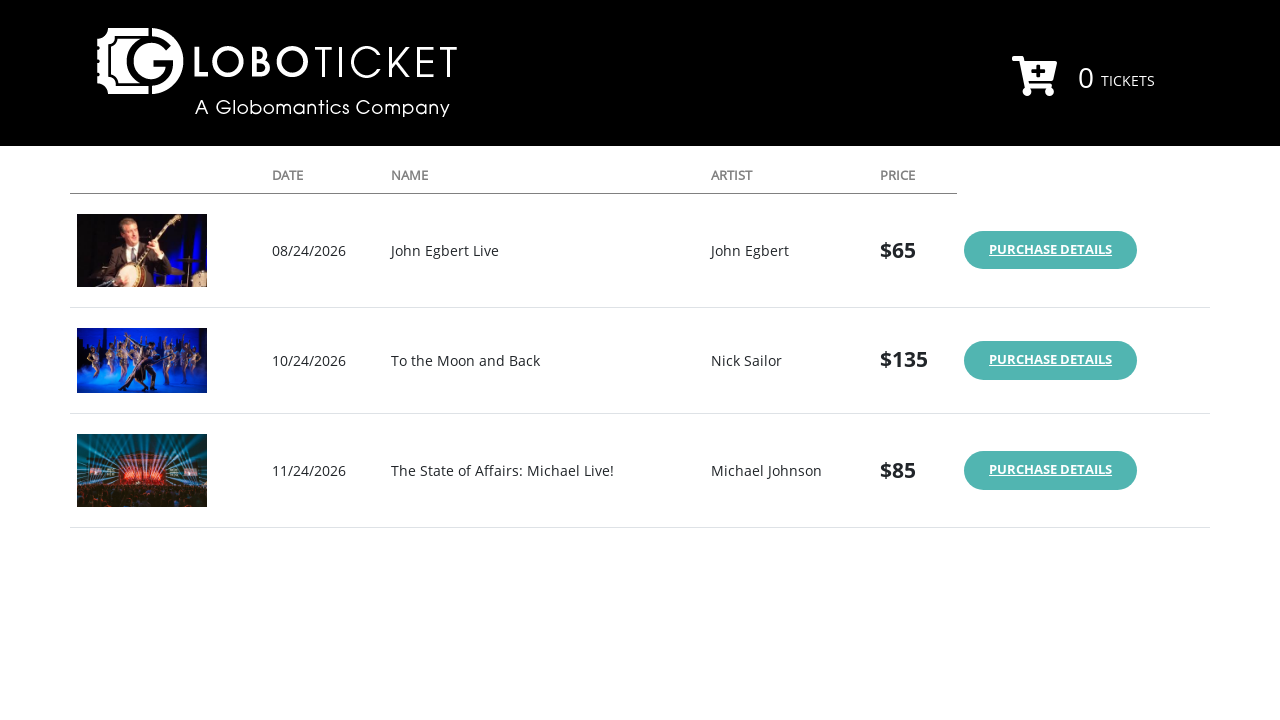

Clicked on 'John Egbert Live' product link at (1051, 250) on internal:role=row[name="John Egbert Live"i] >> internal:role=link
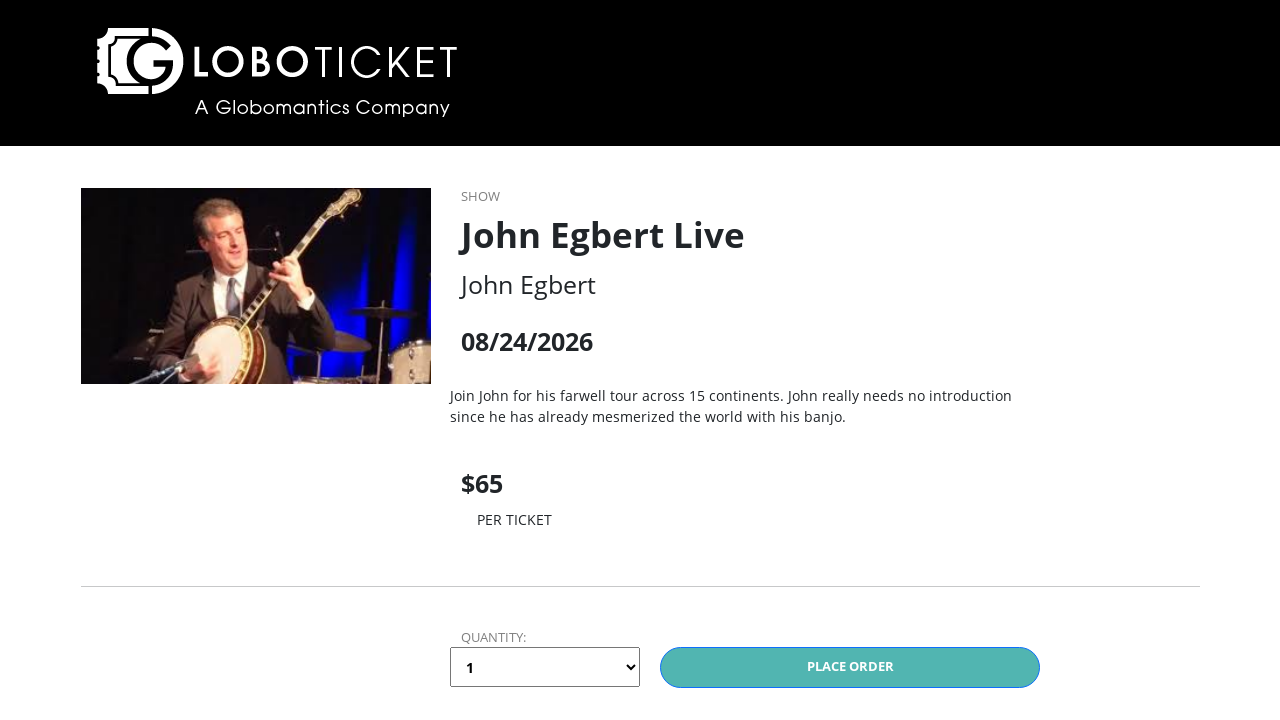

Selected quantity 1 from dropdown on internal:role=combobox
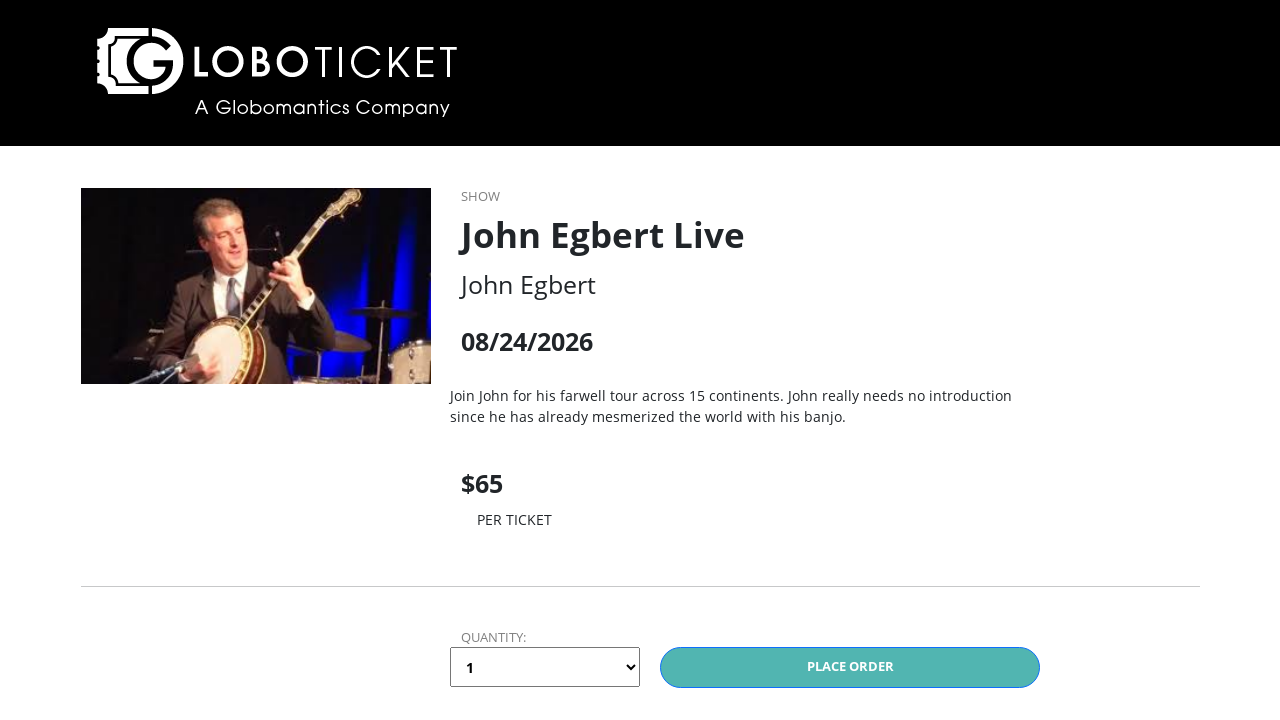

Clicked PLACE ORDER button at (850, 668) on internal:role=button[name="PLACE ORDER"i]
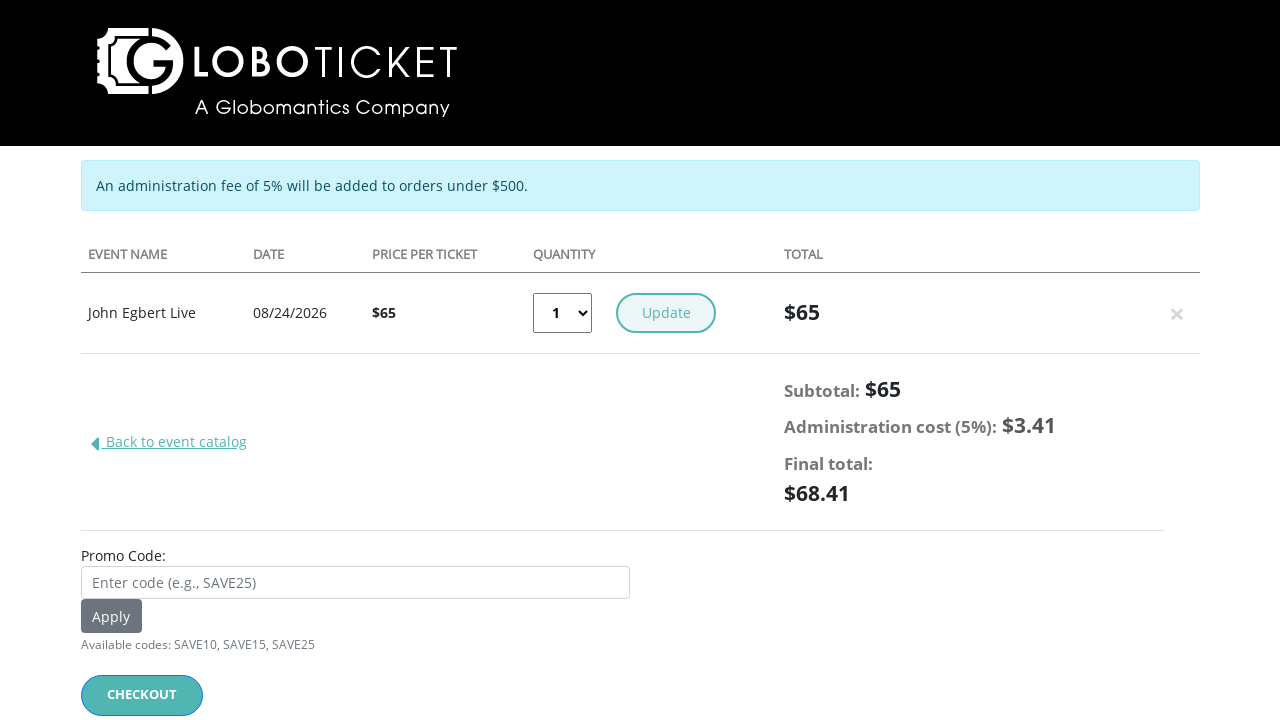

Clicked CHECKOUT link to proceed to checkout page at (142, 696) on internal:role=link[name="CHECKOUT"i]
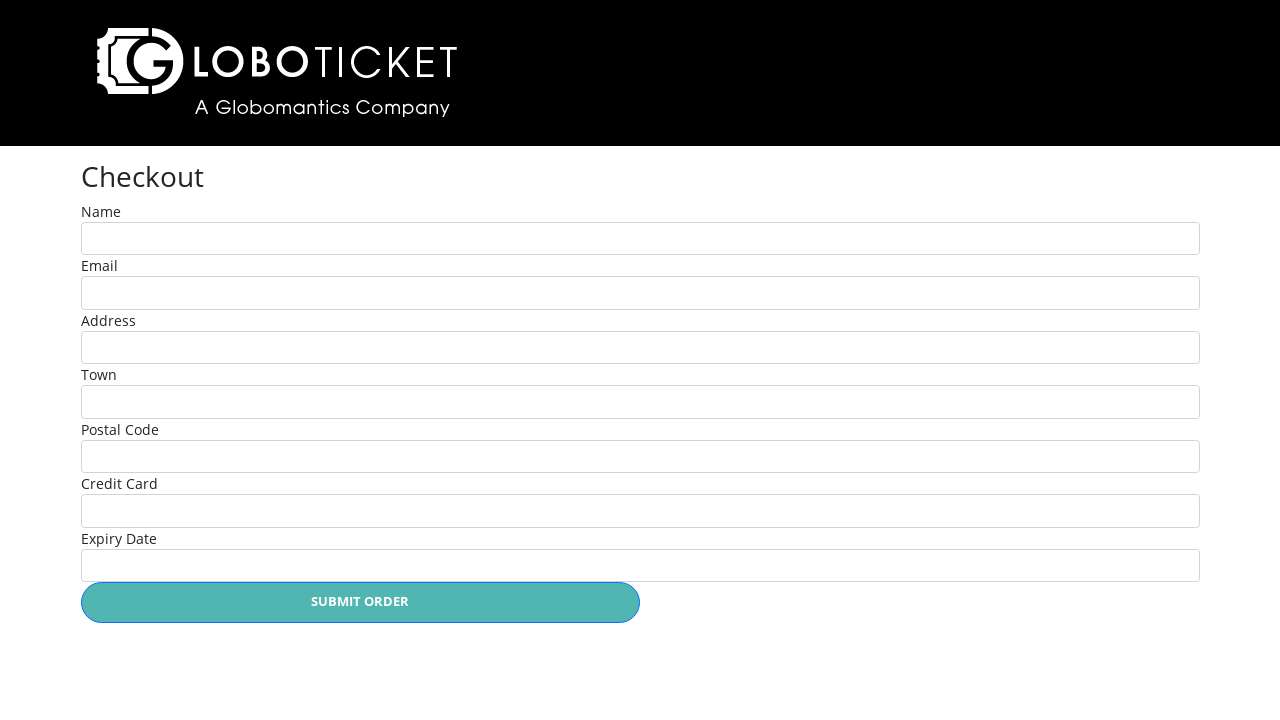

Filled Name field with 'Sarah Johnson' on internal:role=textbox[name="Name"i]
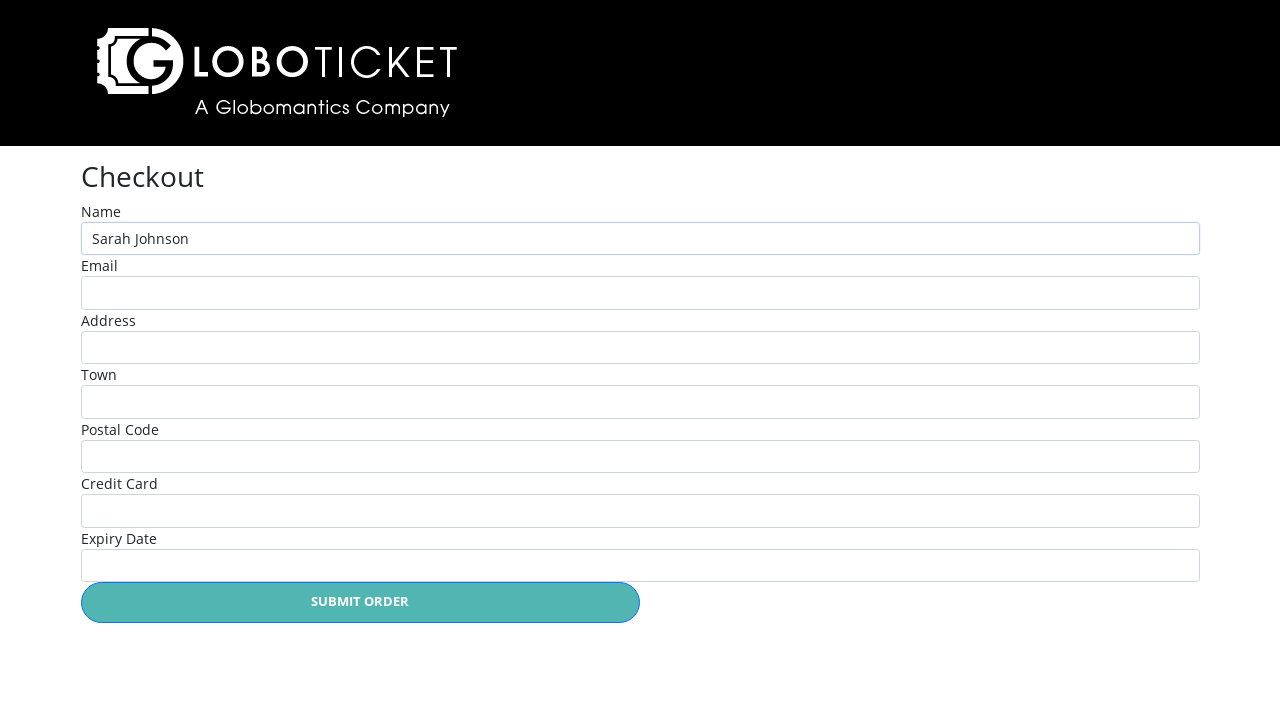

Filled Email field with 'sarah.johnson@email.com' on internal:role=textbox[name="Email"i]
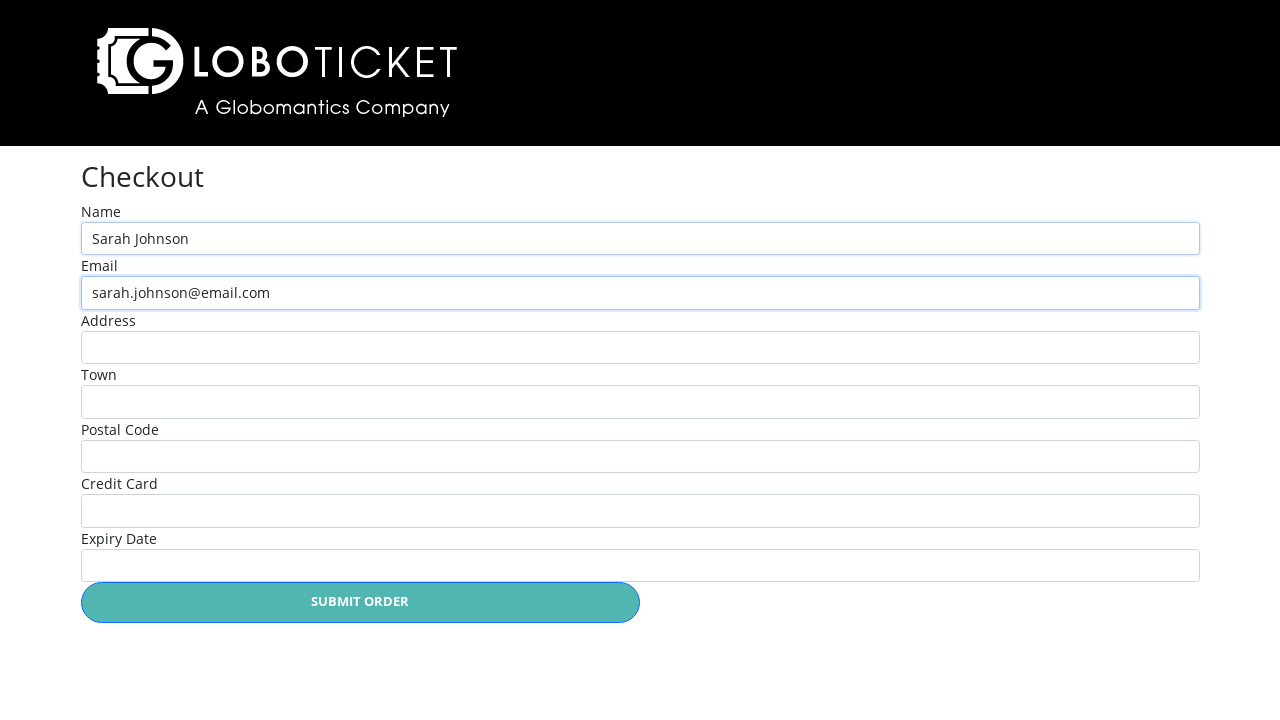

Filled Address field with '456 Oak Street' on internal:role=textbox[name="Address"i]
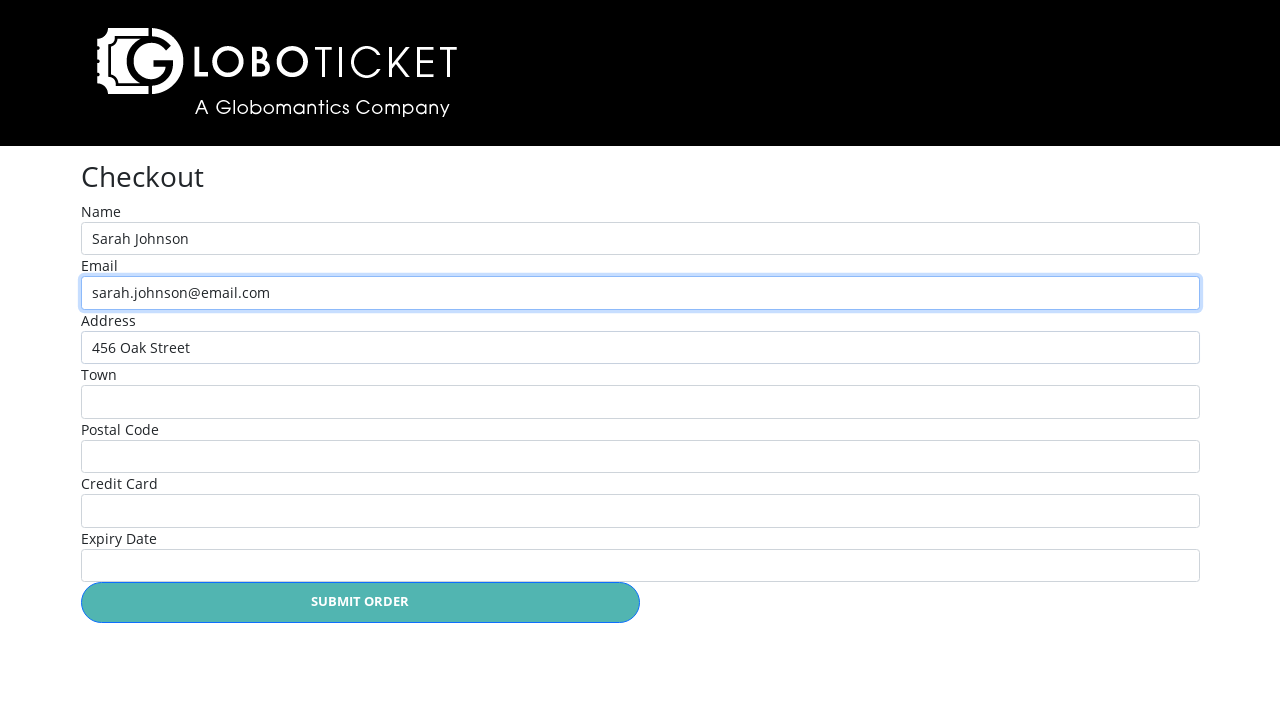

Filled Town field with 'Amsterdam' on internal:role=textbox[name="Town"i]
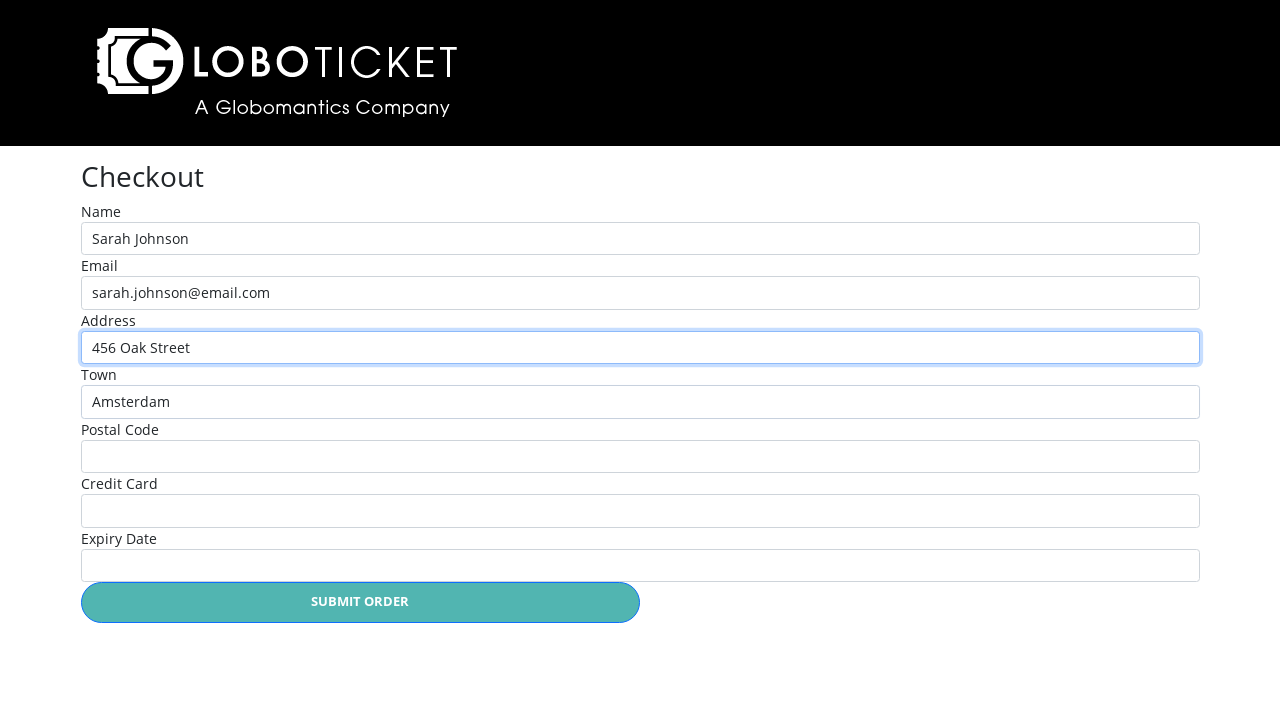

Filled Postal Code field with '1012AB' on internal:role=textbox[name="Postal Code"i]
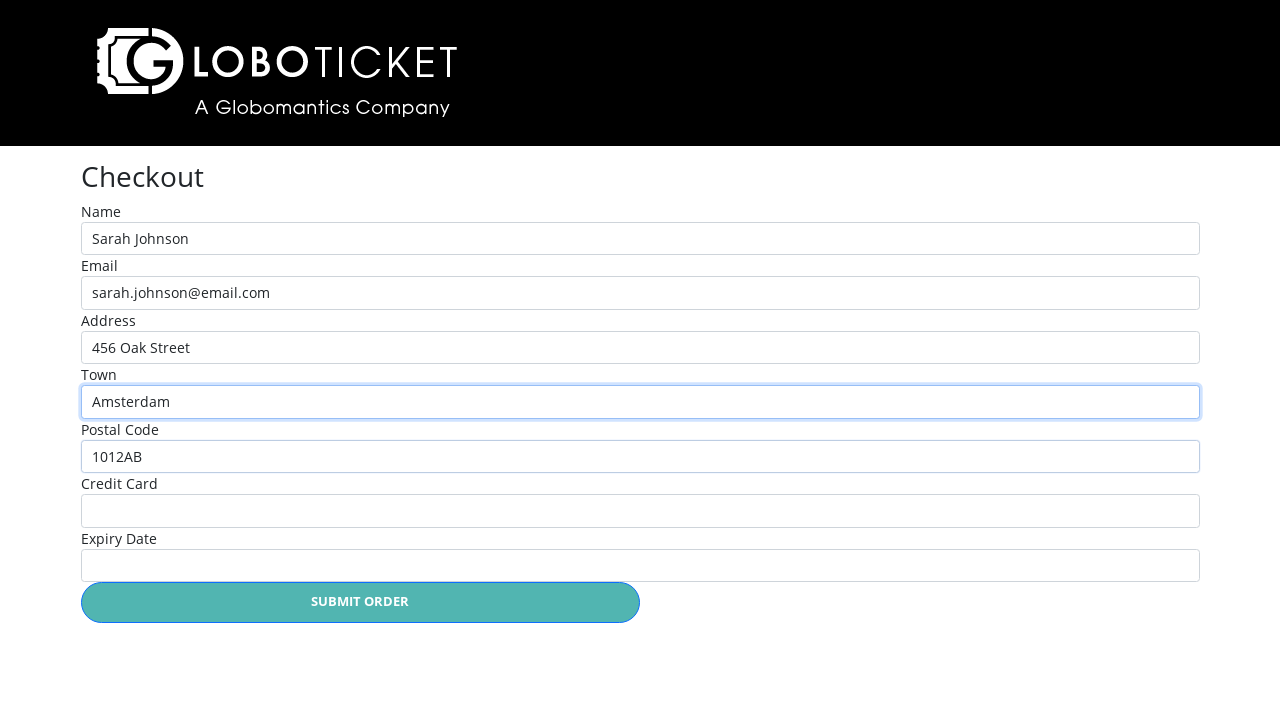

Filled Credit Card field with '4532789012345678' on internal:role=textbox[name="Credit Card"i]
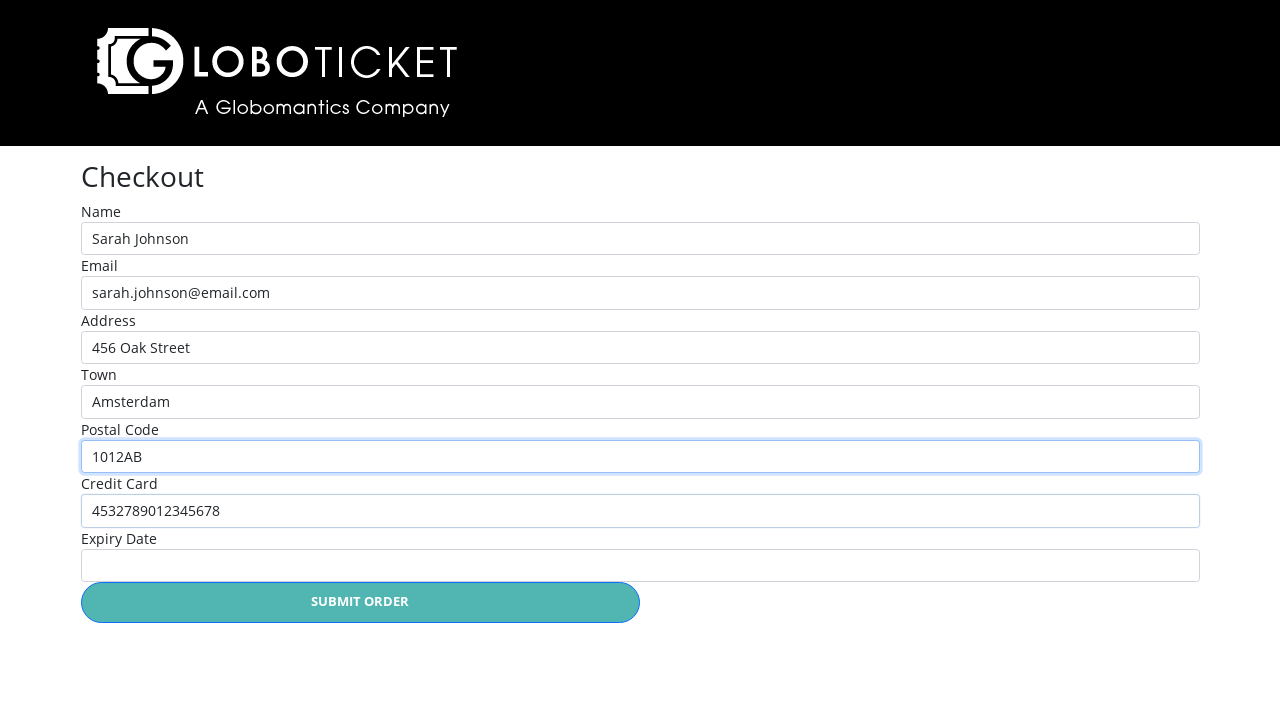

Filled Expiry Date field with '09/28' on internal:role=textbox[name="Expiry Date"i]
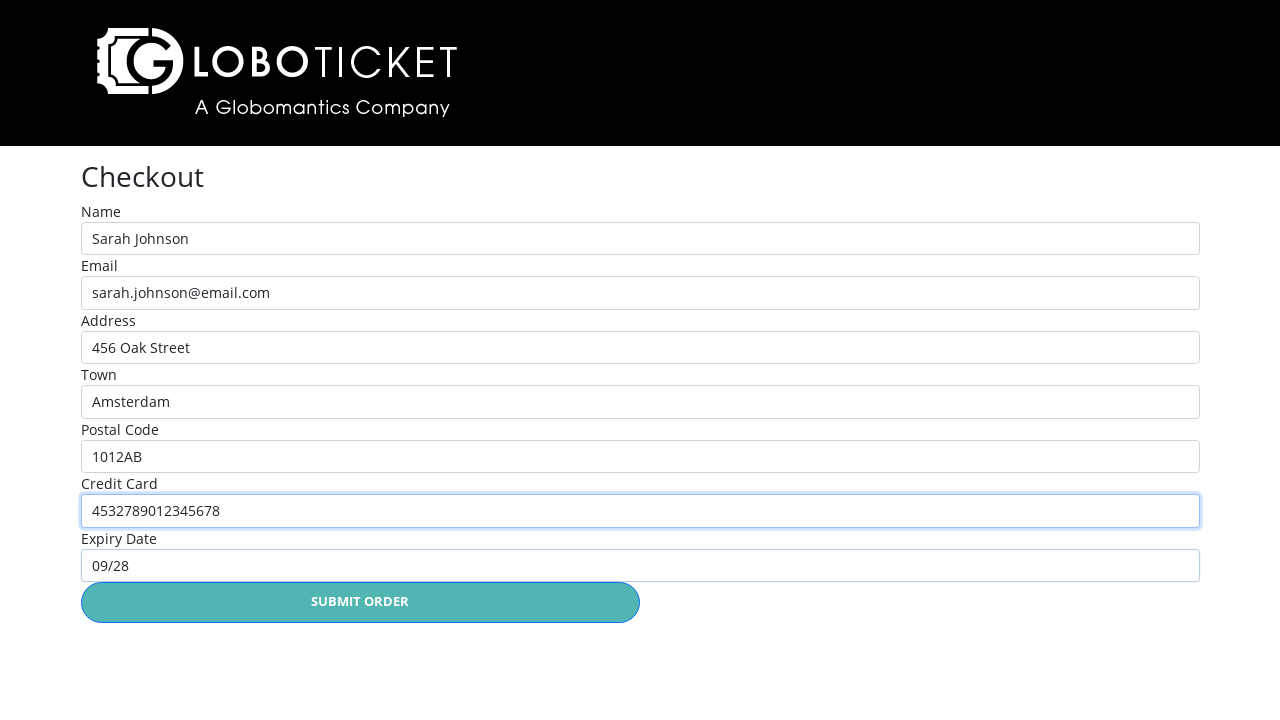

Clicked SUBMIT ORDER button to complete purchase at (360, 603) on internal:role=button[name="SUBMIT ORDER"i]
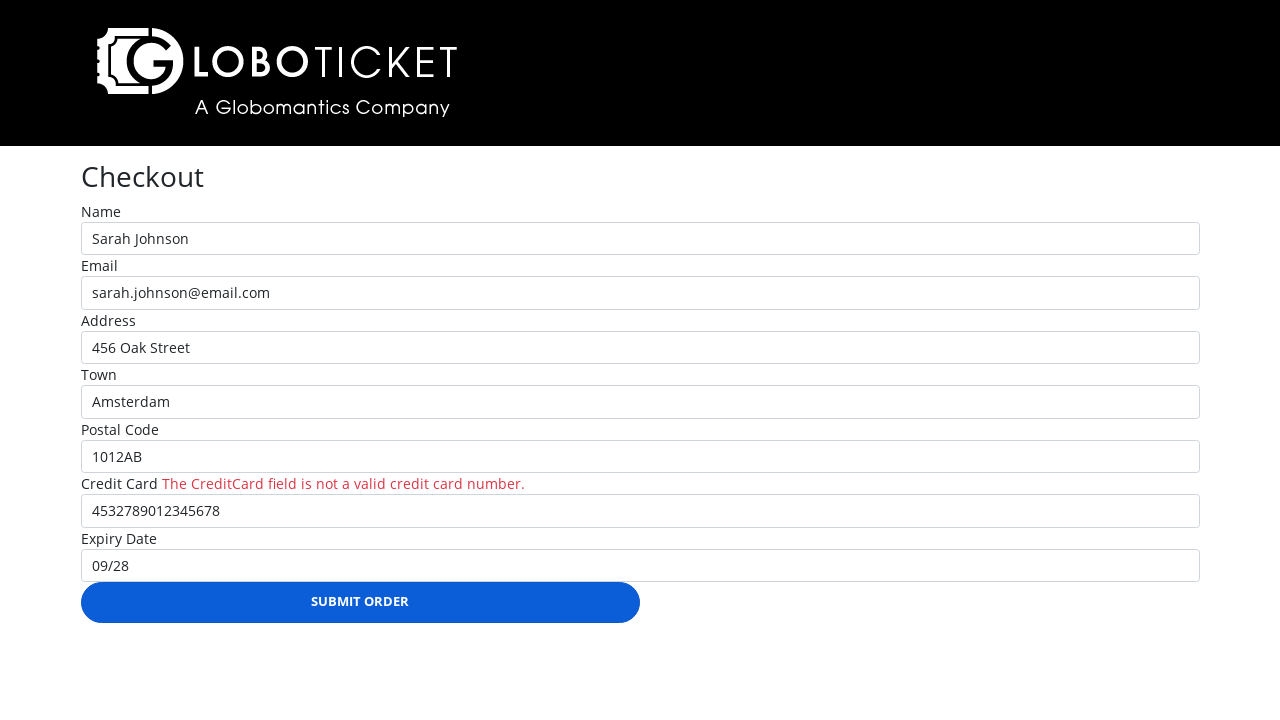

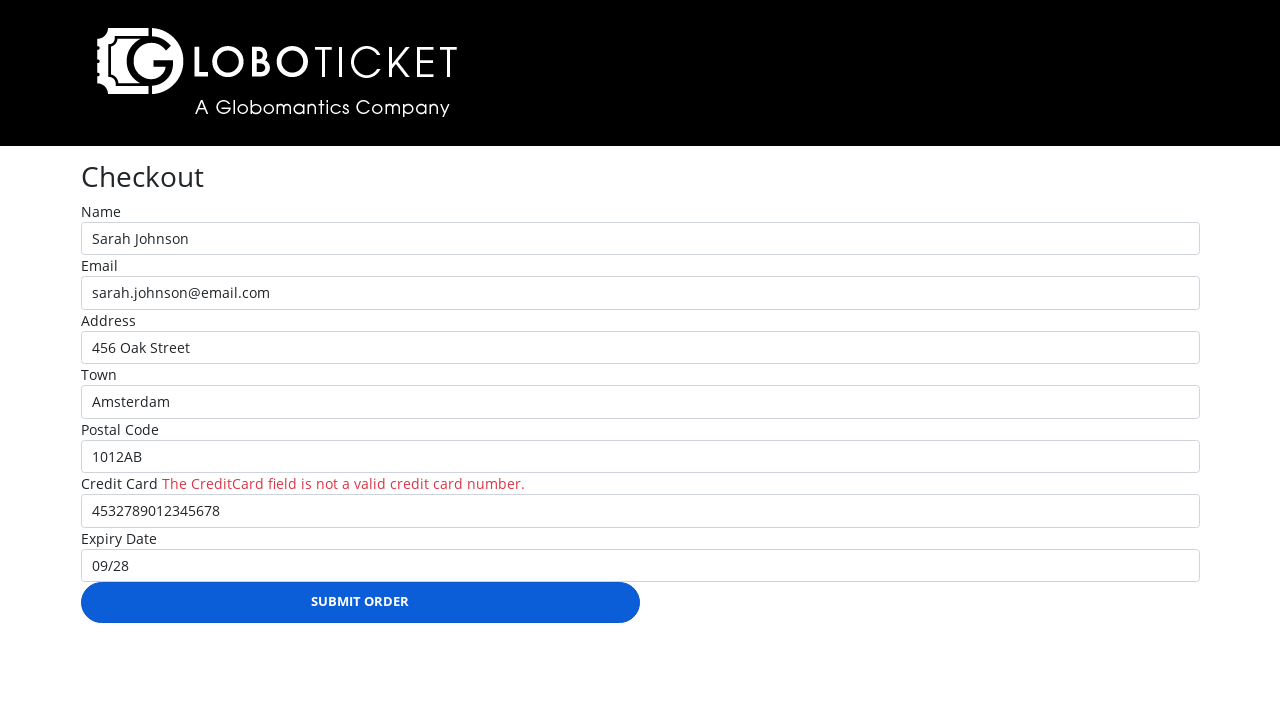